Navigates to Rahul Shetty Academy website and retrieves the page title and current URL to verify the page loaded correctly

Starting URL: https://rahulshettyacademy.com

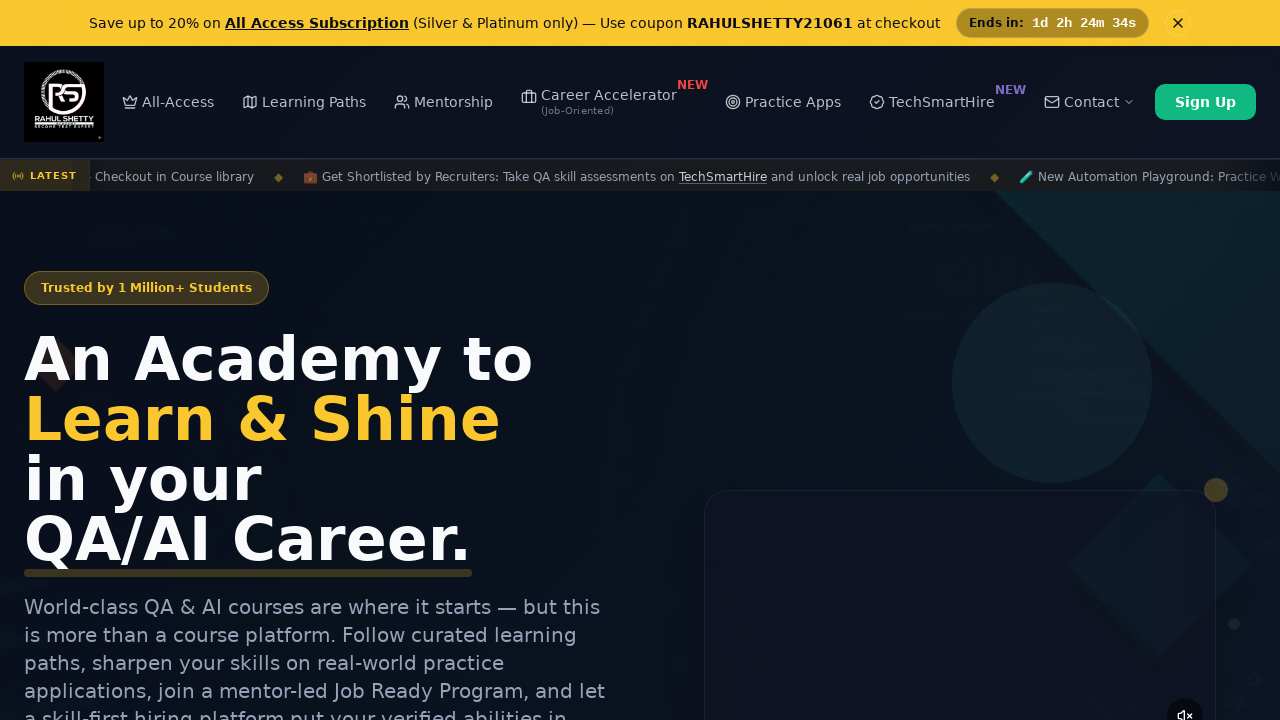

Waited for page to load - DOM content loaded
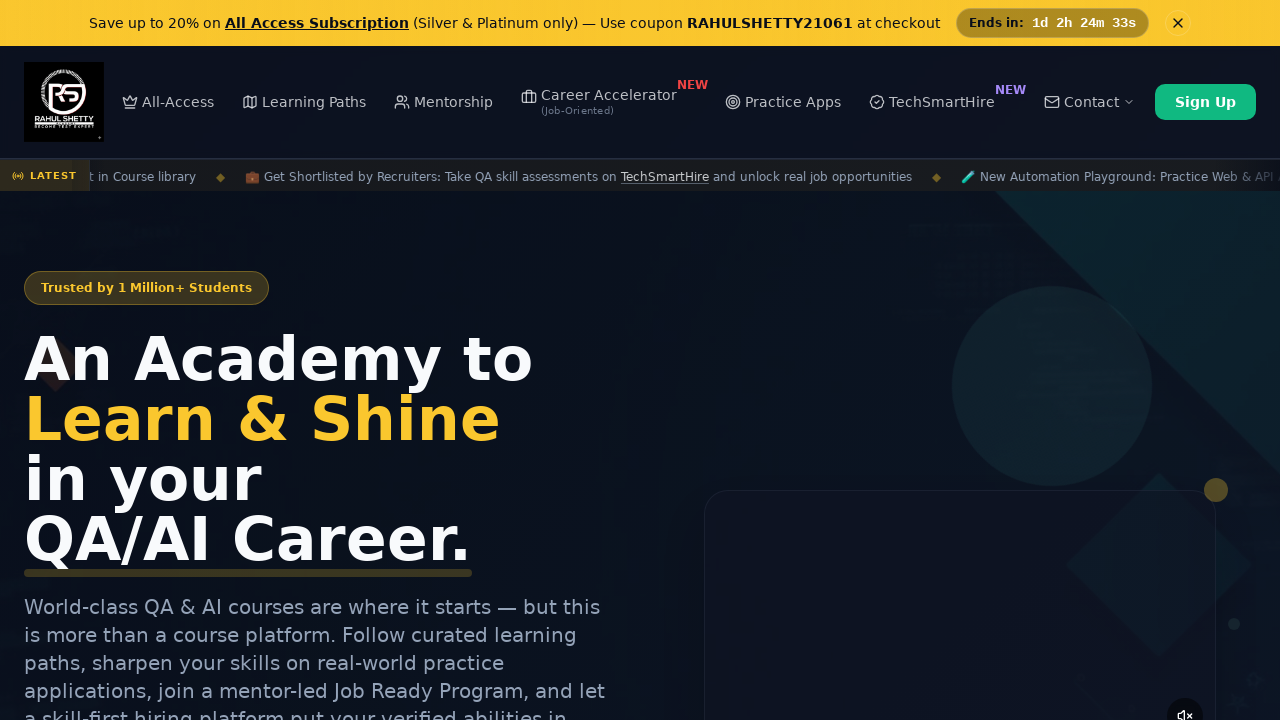

Retrieved page title: Rahul Shetty Academy | QA Automation, Playwright, AI Testing & Online Training
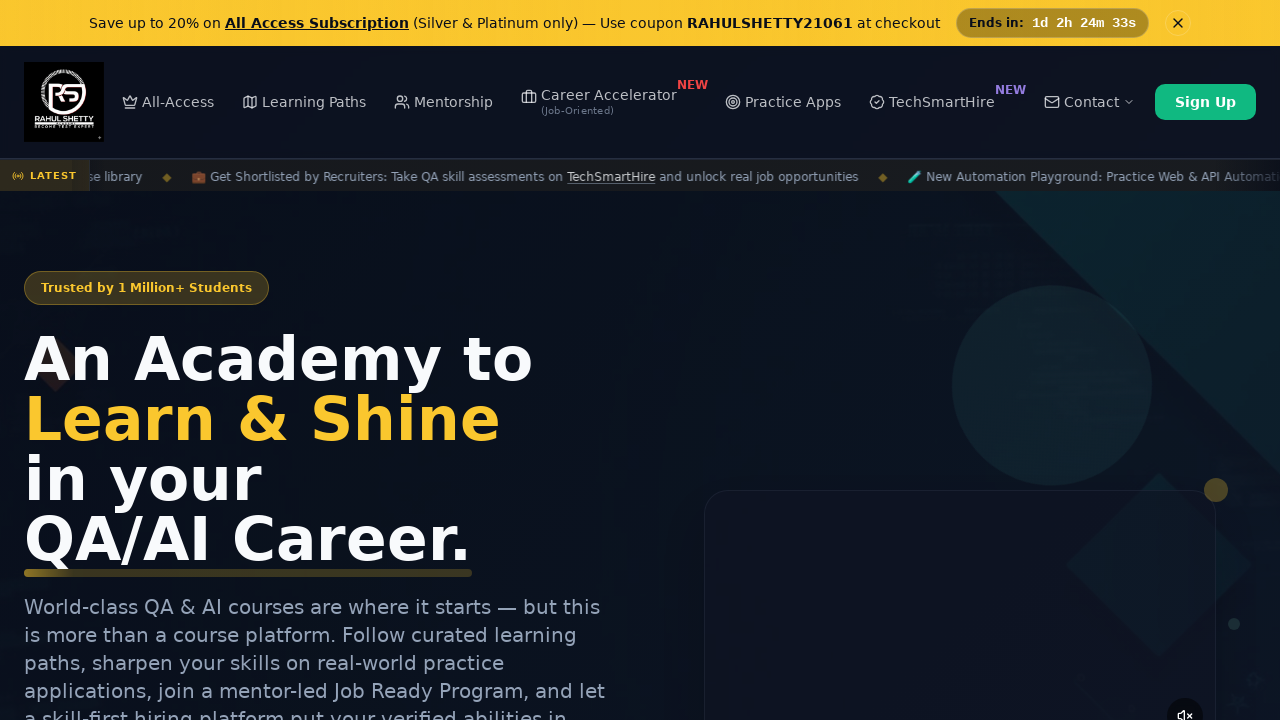

Retrieved current URL: https://rahulshettyacademy.com/
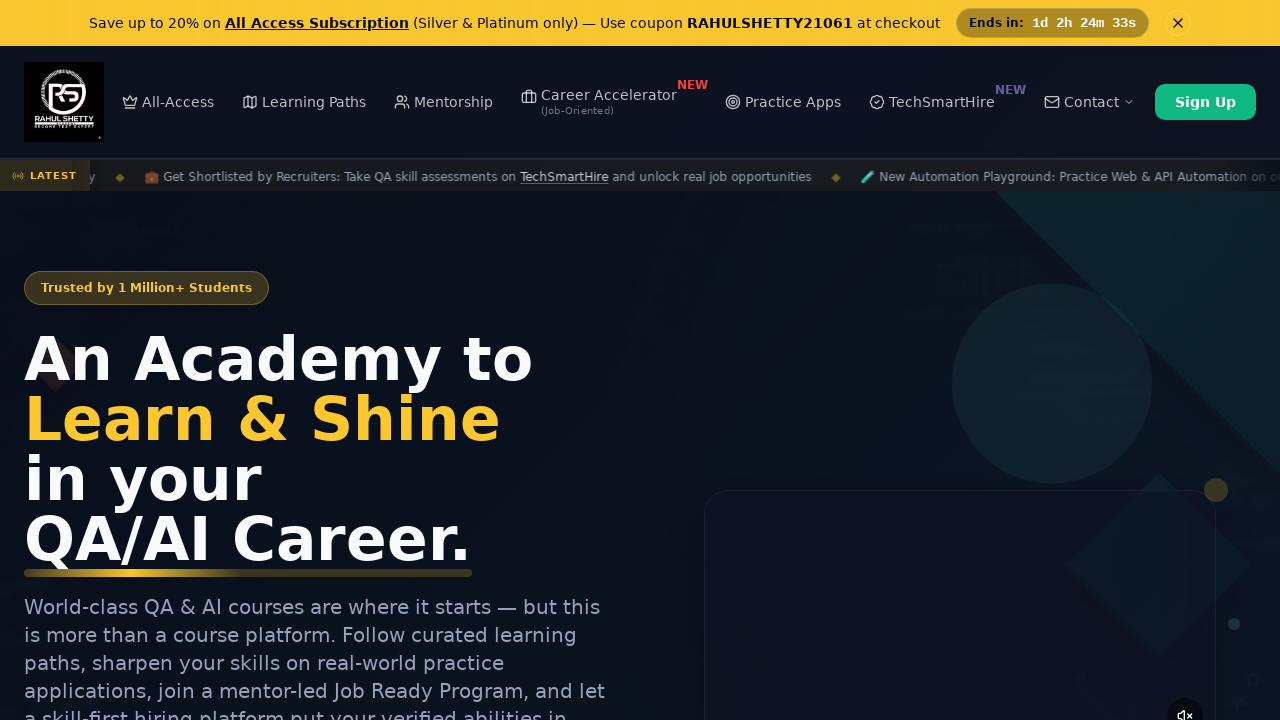

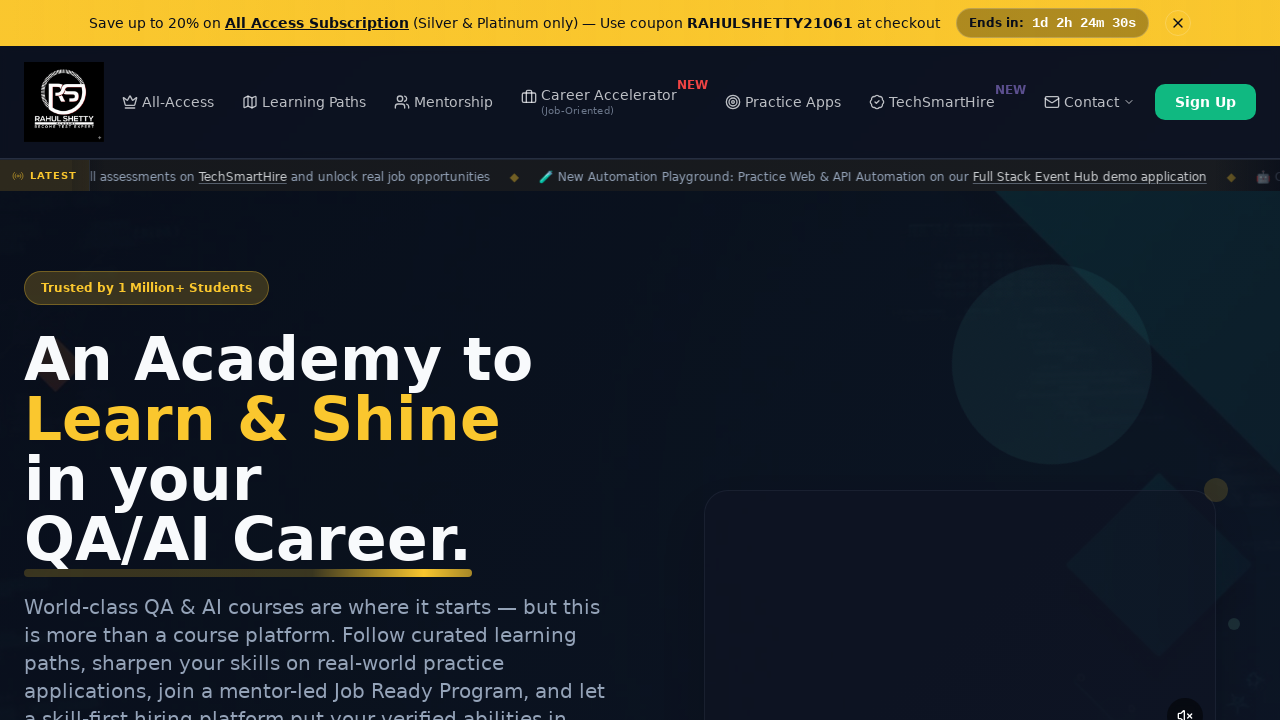